Tests double-click functionality on a button element that triggers a JavaScript function when double-clicked

Starting URL: https://selenium08.blogspot.com/2019/11/double-click.html

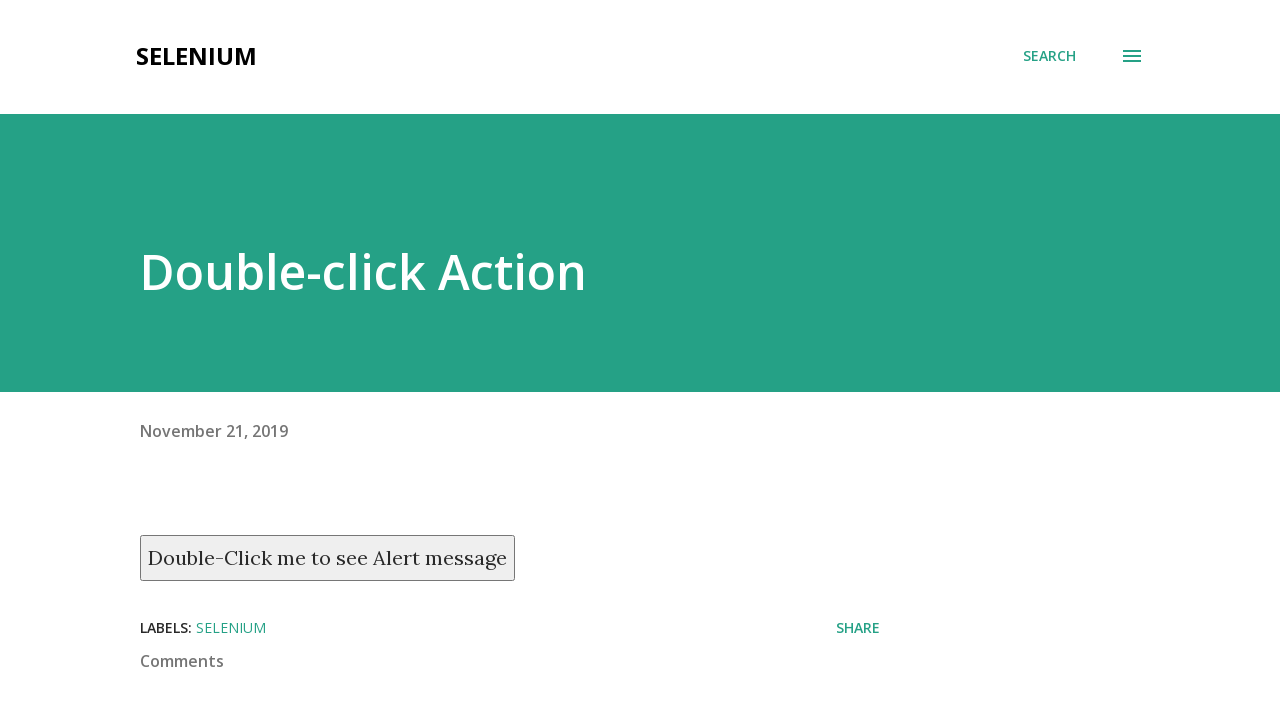

Navigated to double-click test page
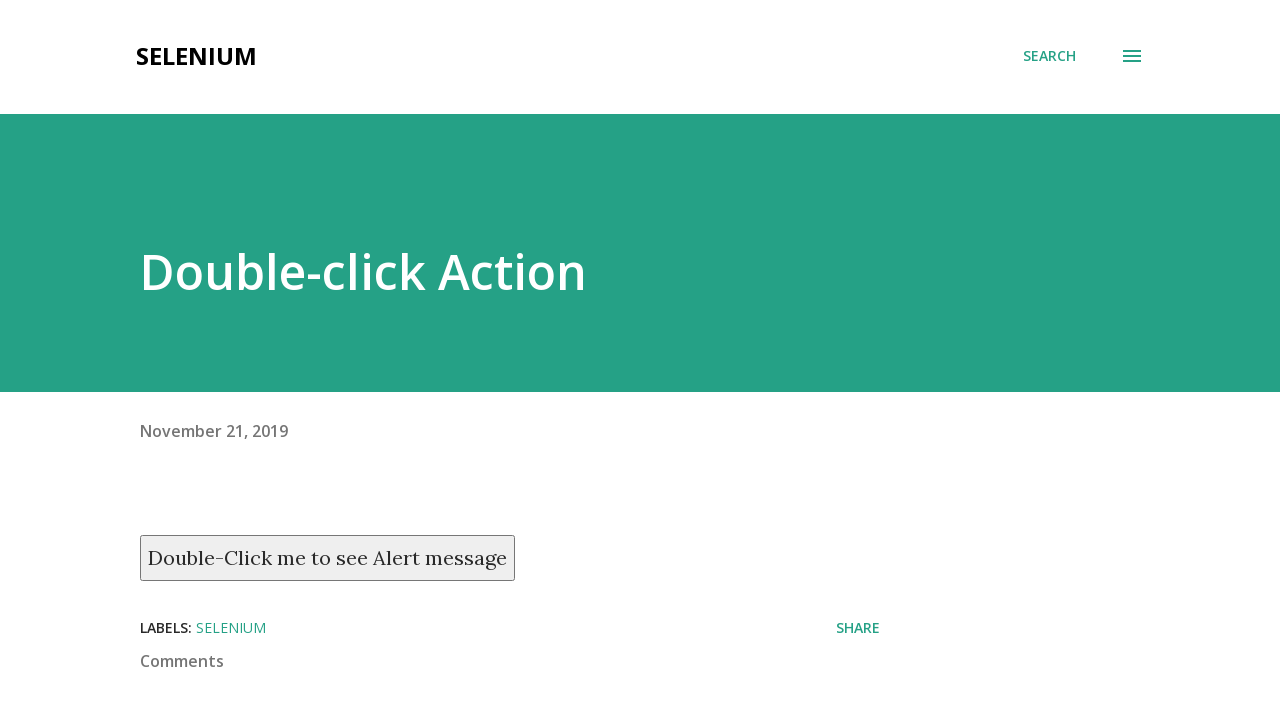

Double-clicked the button element to trigger JavaScript function at (328, 558) on button[ondblclick='myFunction()']
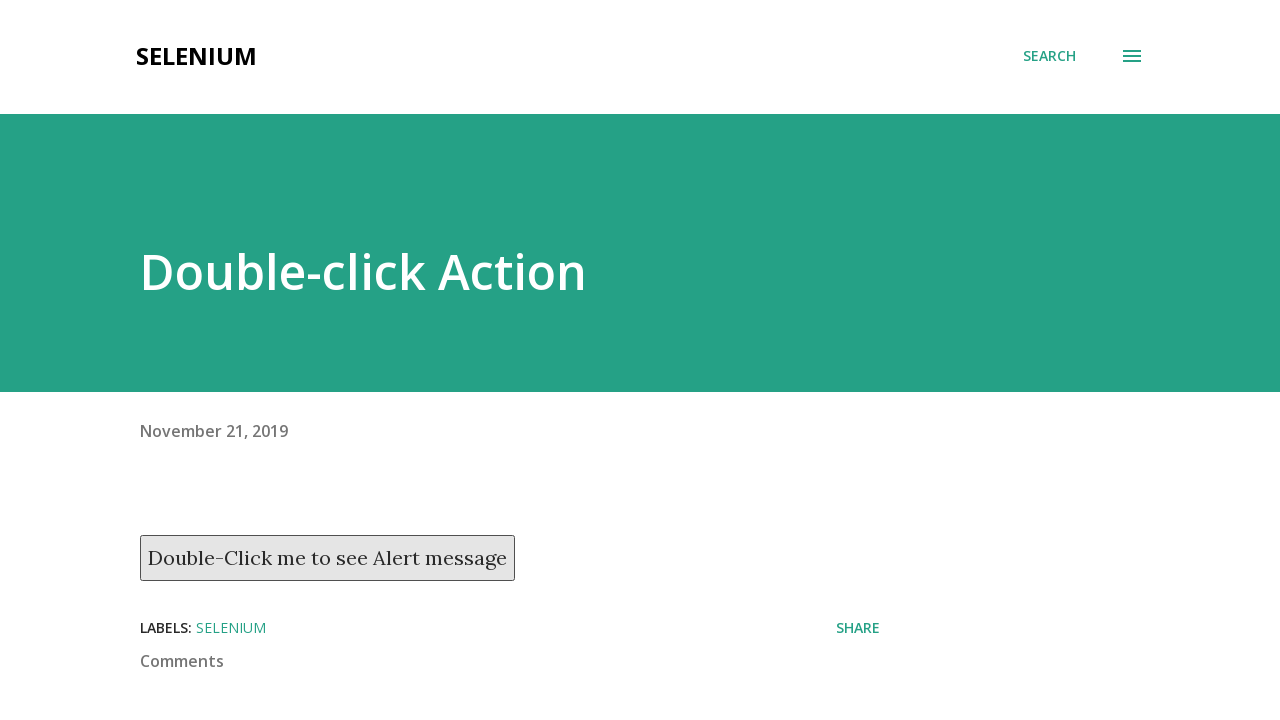

Waited 2 seconds to observe double-click result
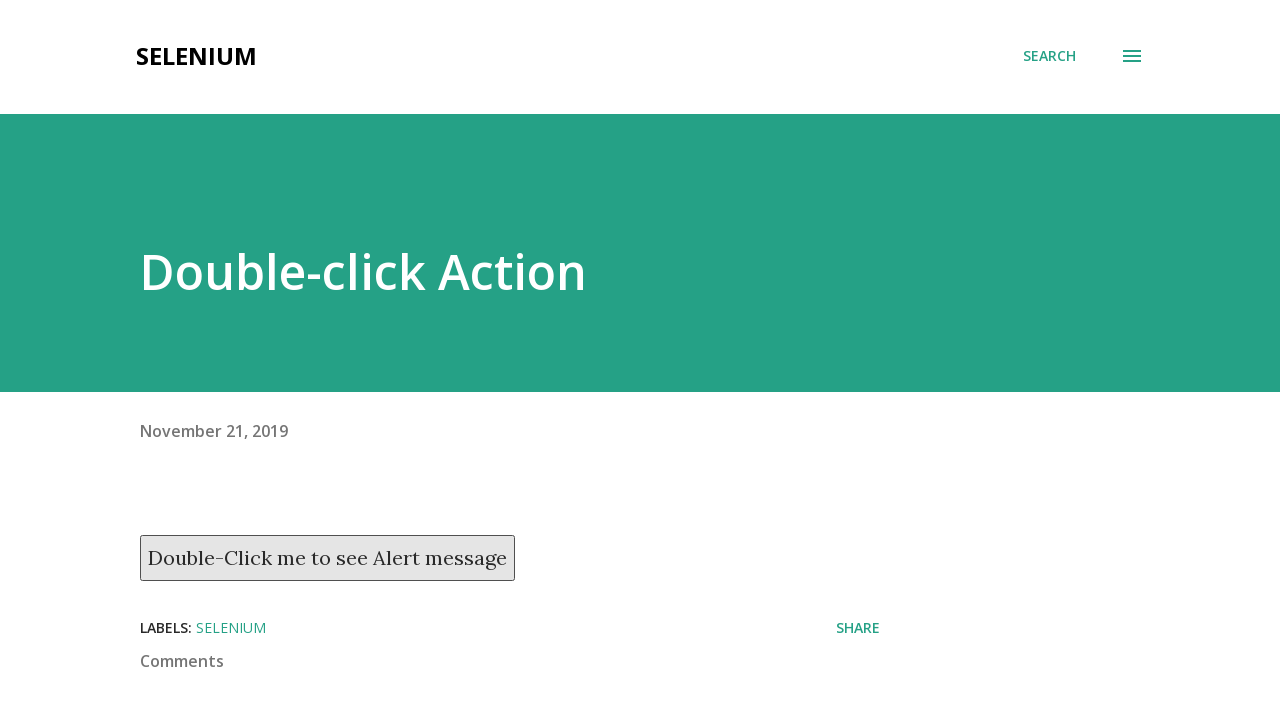

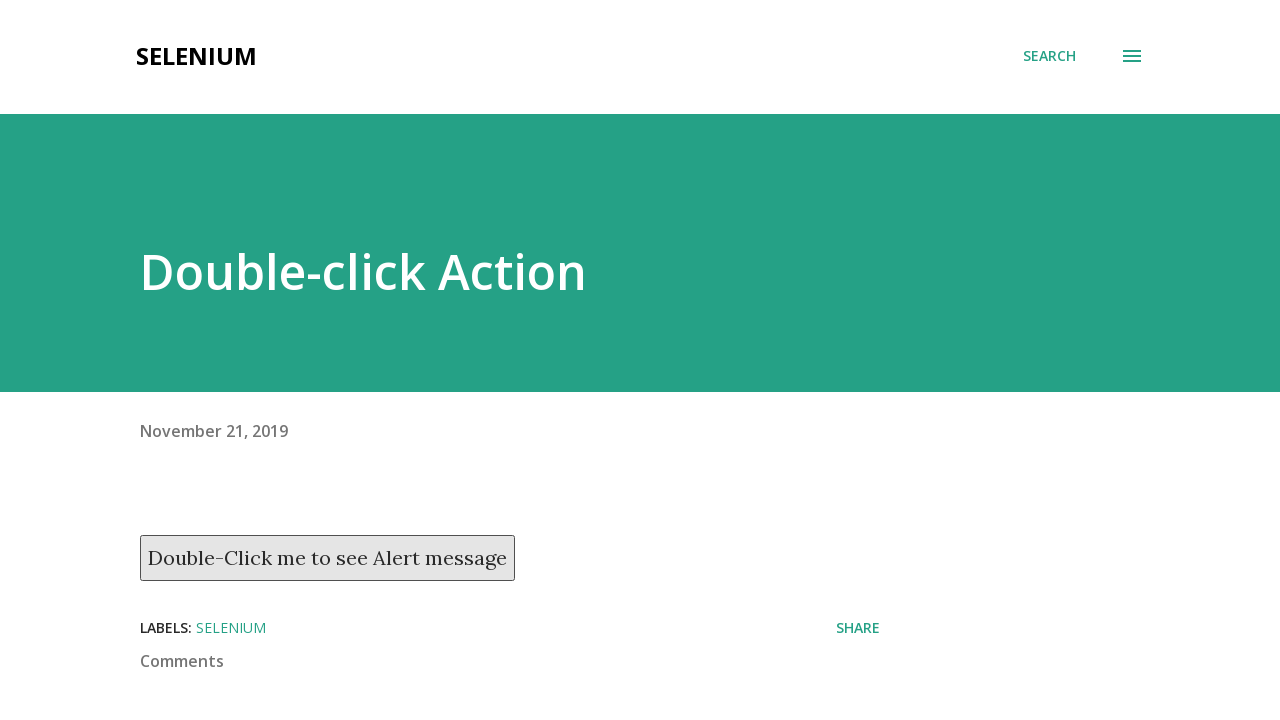